Tests keyboard key press functionality by sending SPACE and LEFT arrow keys to an element and verifying the displayed result text shows which key was pressed.

Starting URL: http://the-internet.herokuapp.com/key_presses

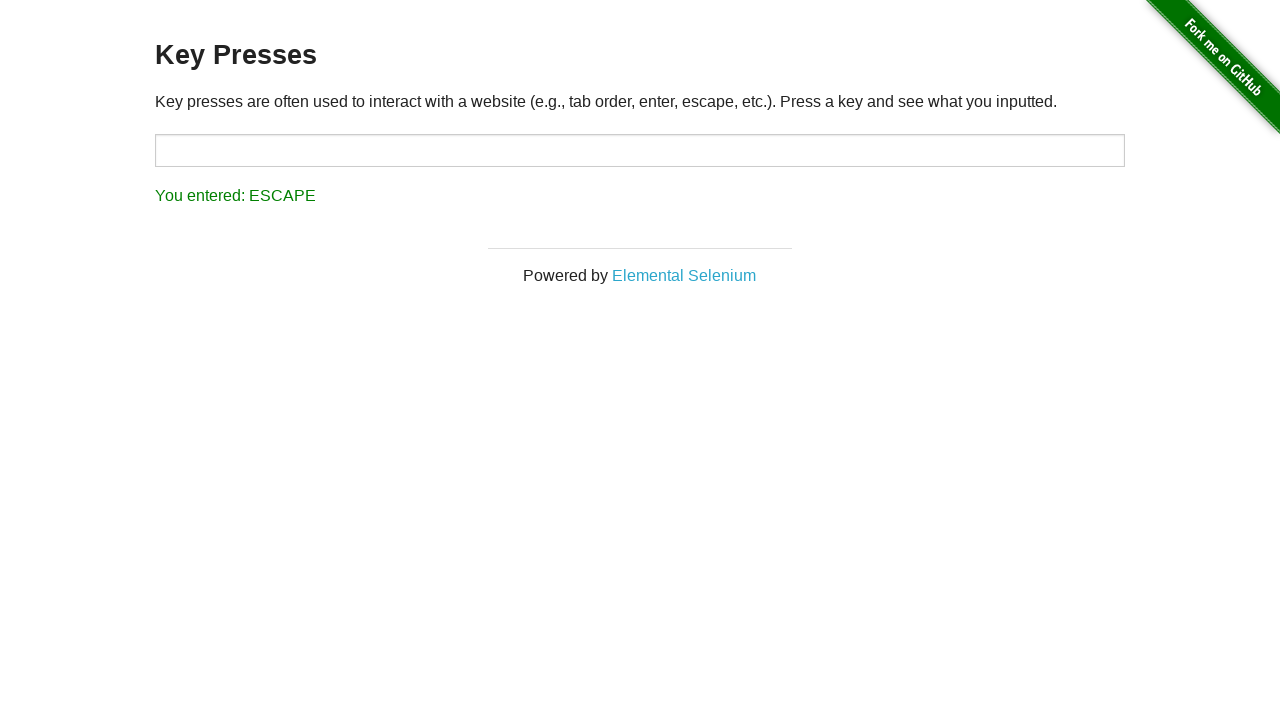

Pressed SPACE key on target element on #target
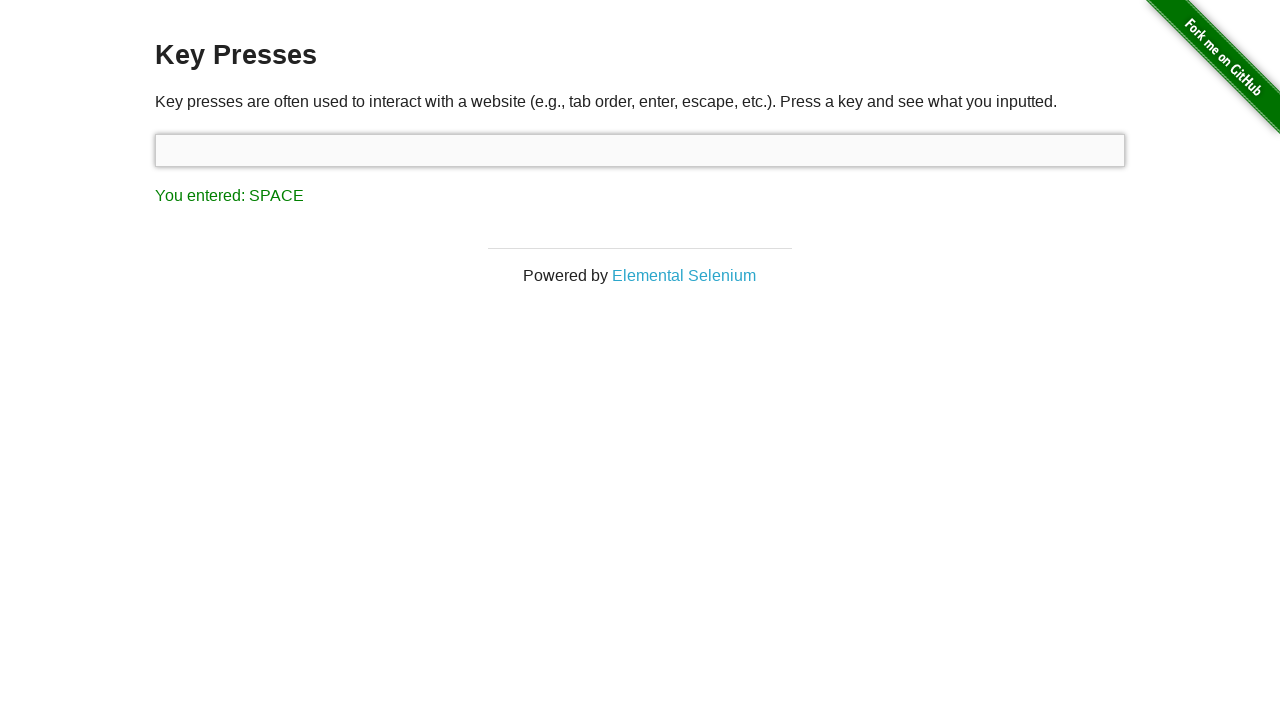

Result element loaded after SPACE key press
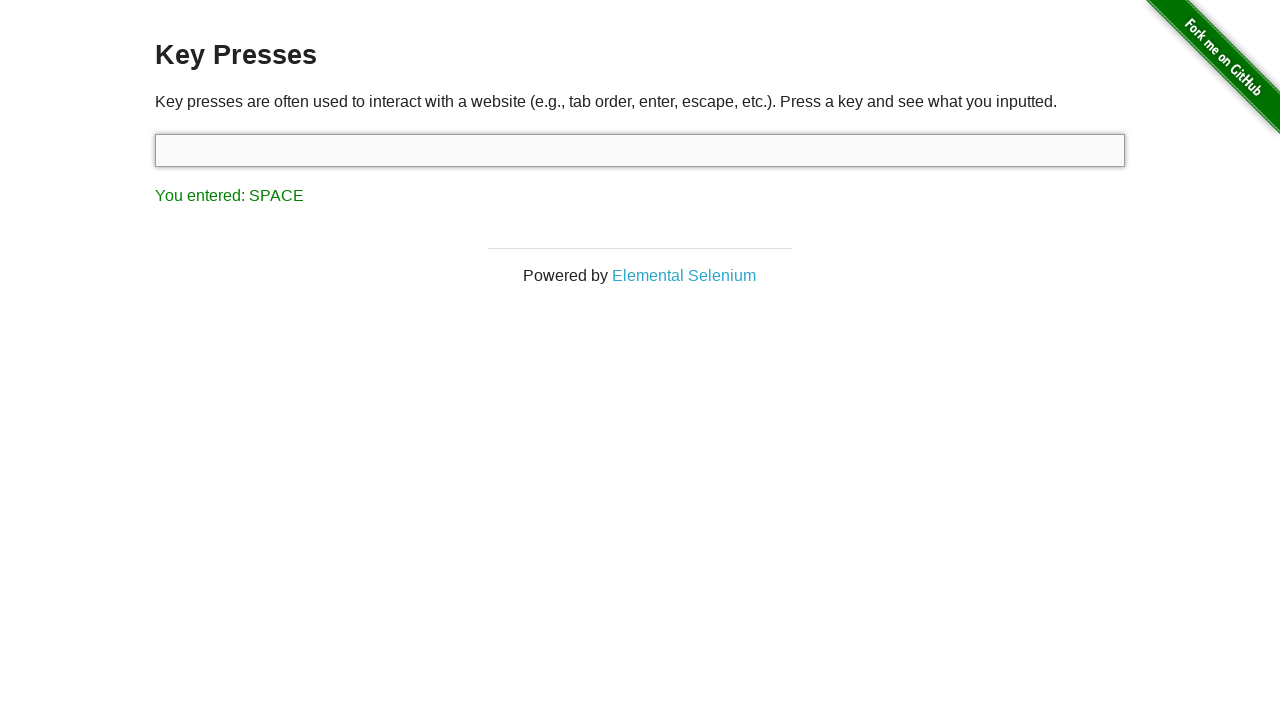

Retrieved result text content
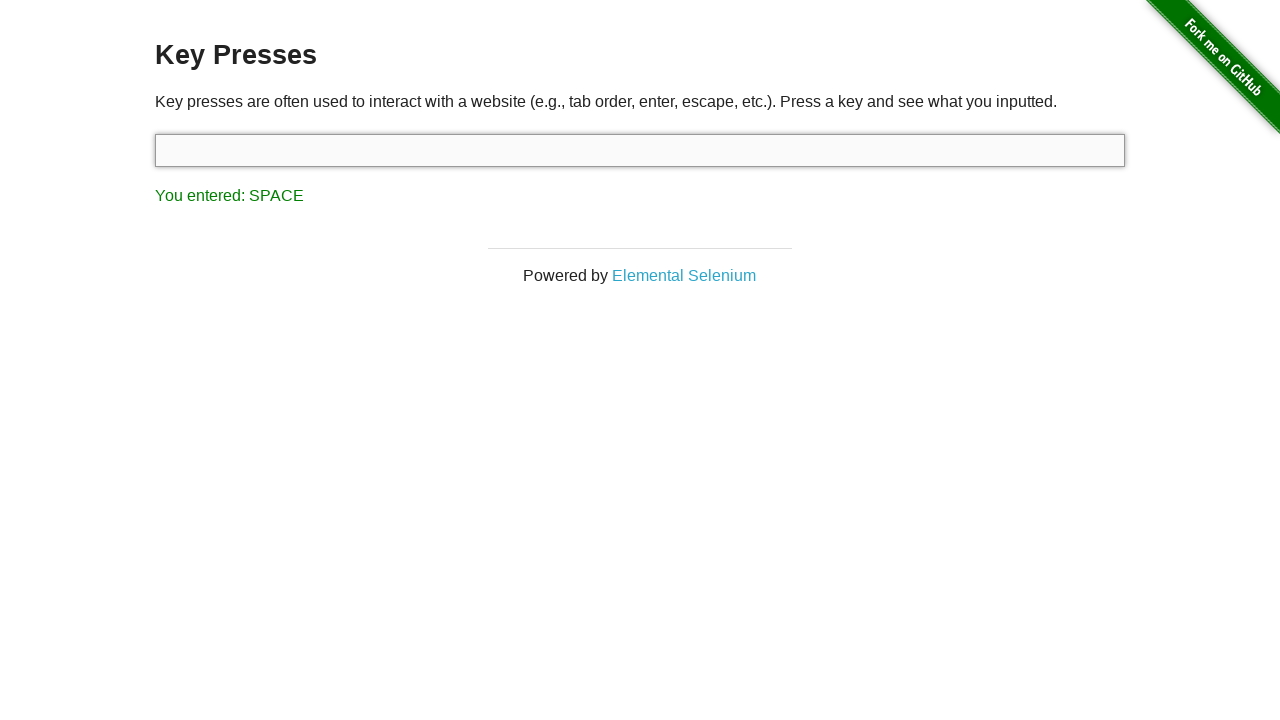

Verified that result shows 'You entered: SPACE'
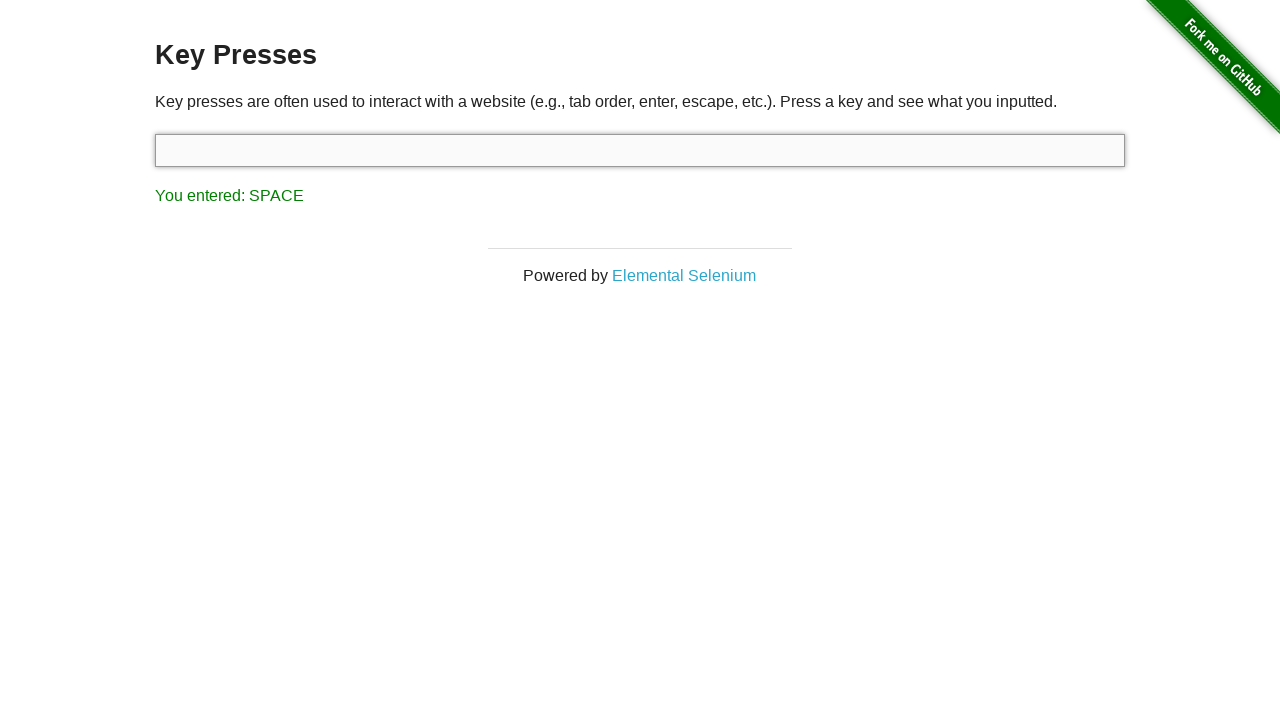

Pressed LEFT arrow key on focused element
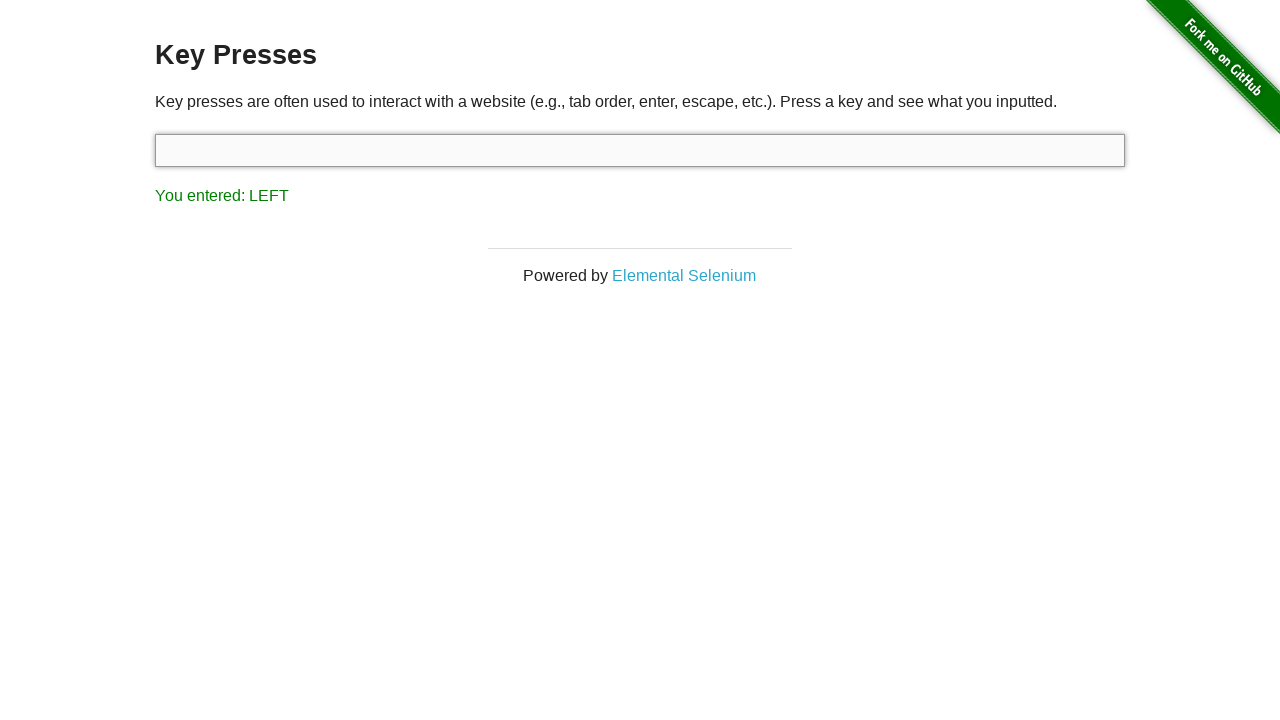

Retrieved result text content after LEFT key press
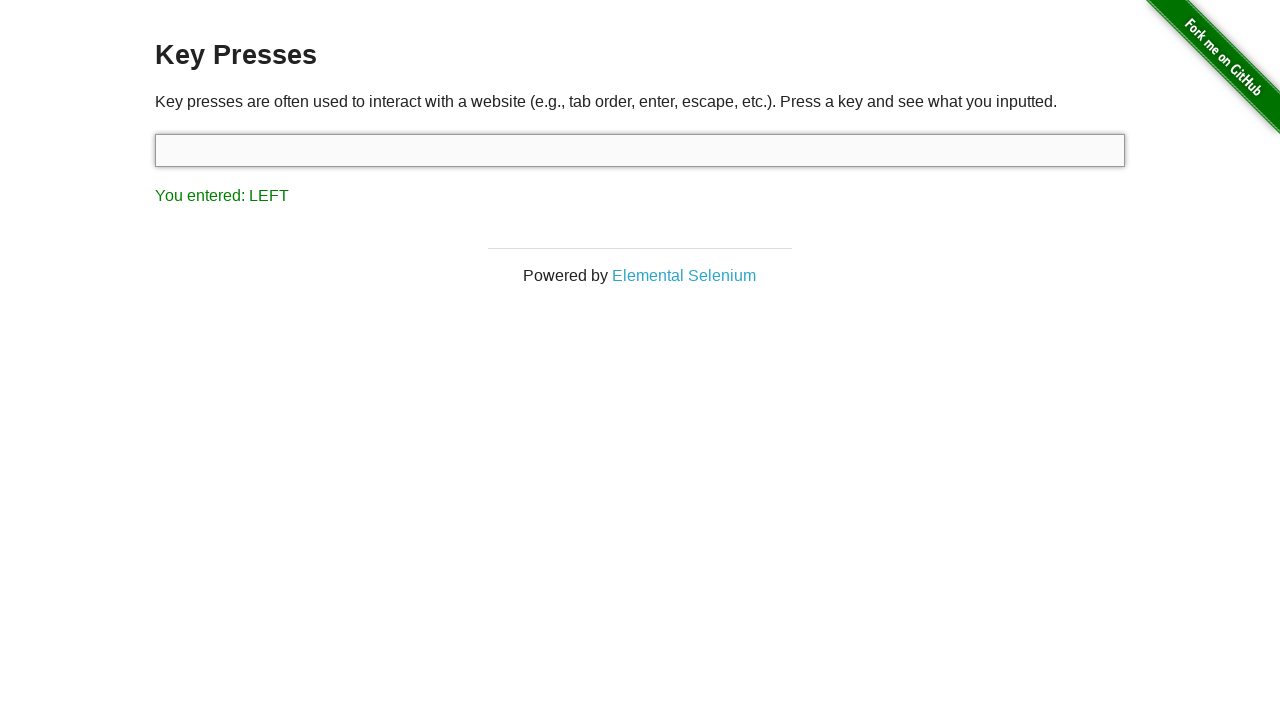

Verified that result shows 'You entered: LEFT'
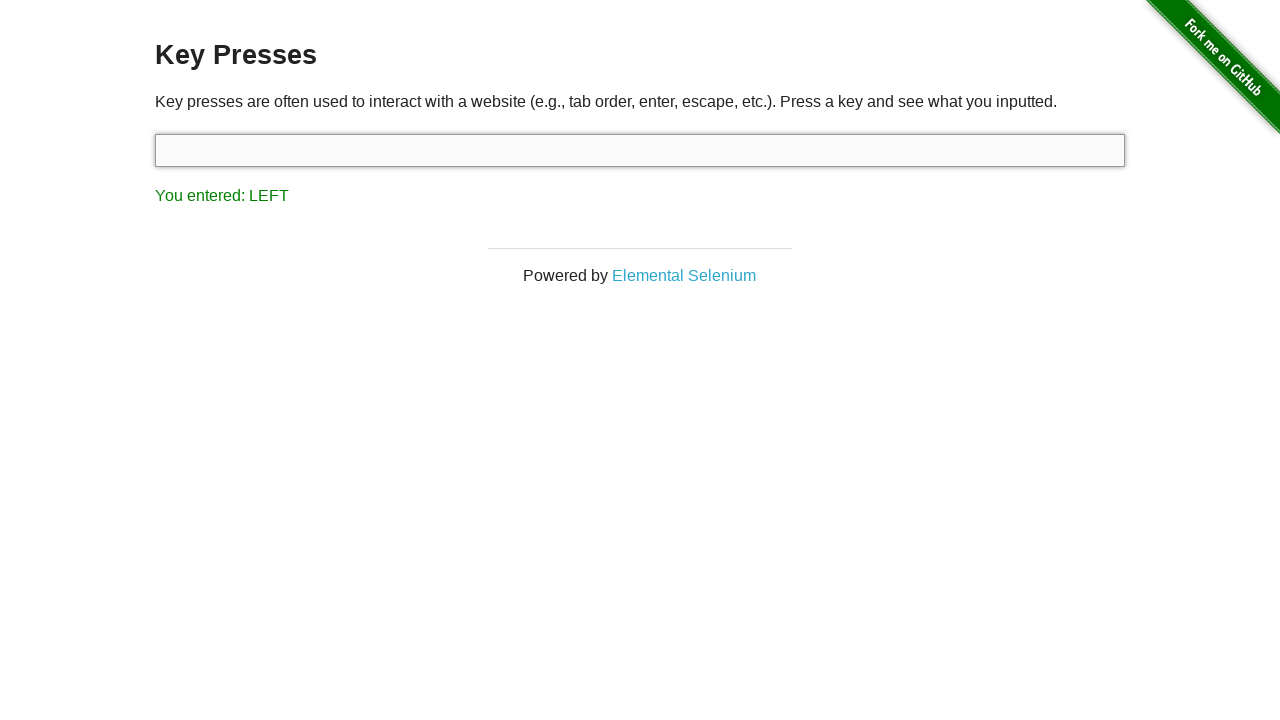

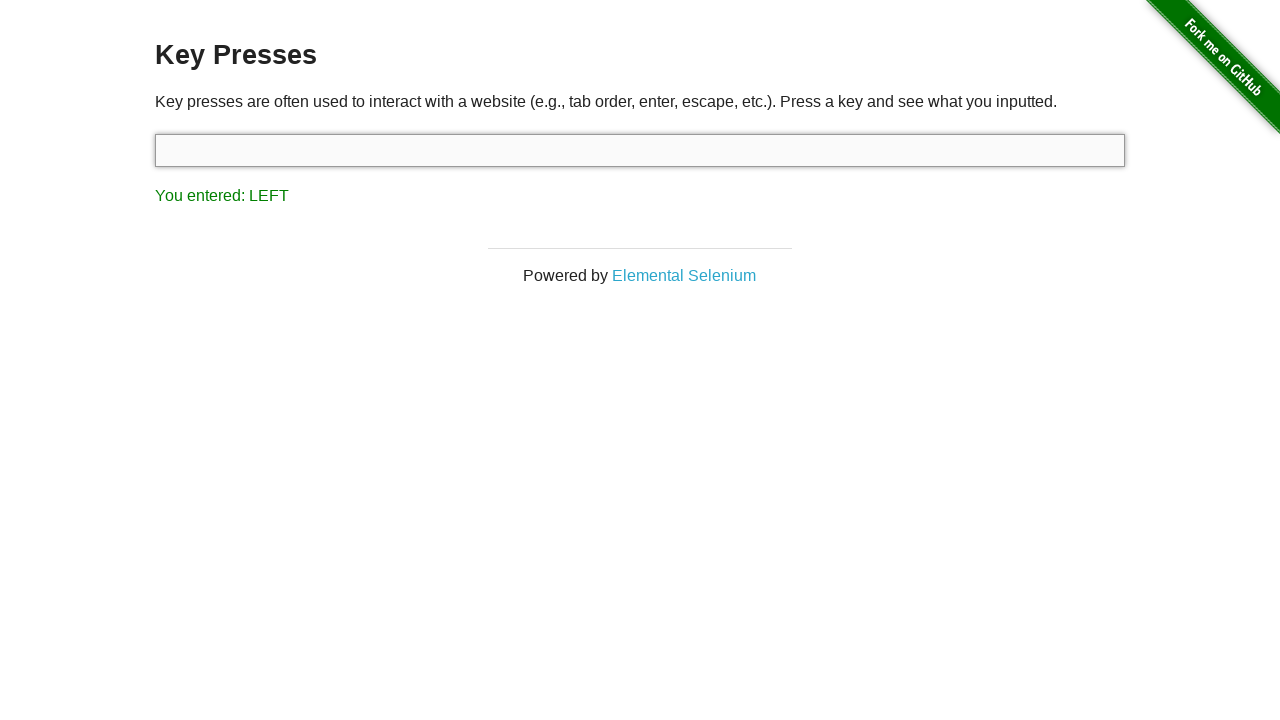